Verifies that the homepage loads correctly and displays product cards

Starting URL: https://www.demoblaze.com

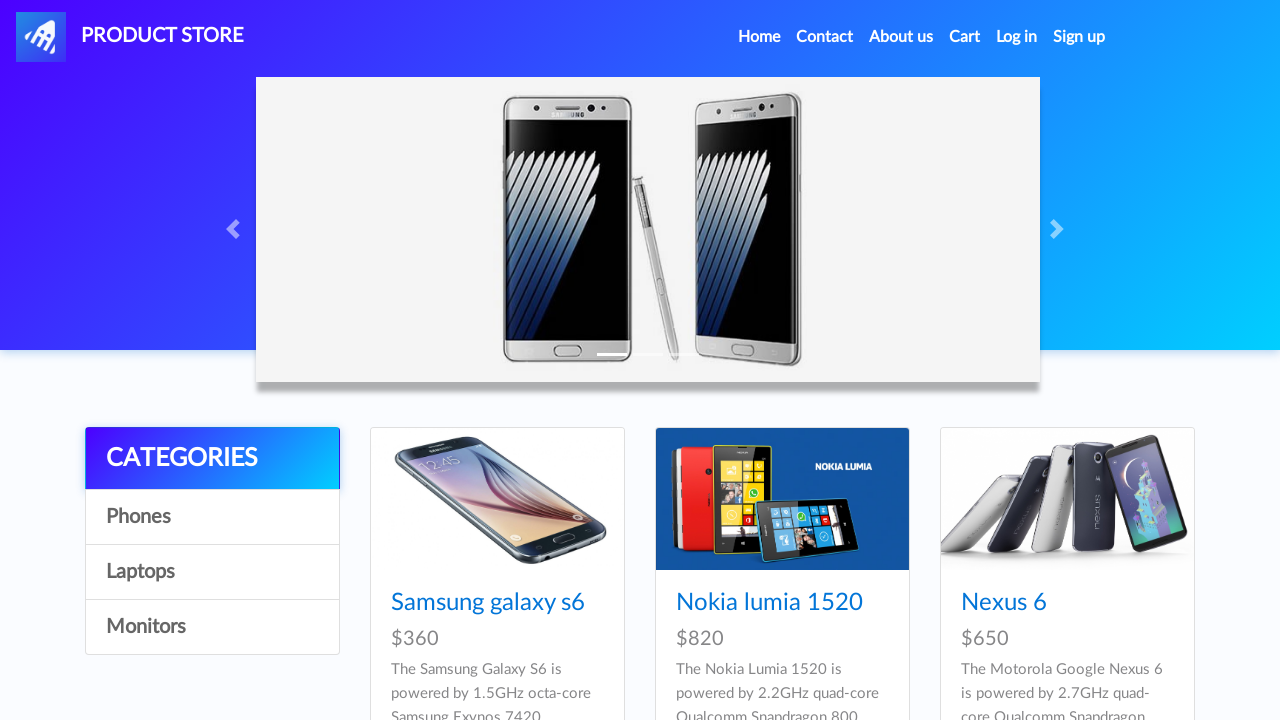

Waited for product cards to become visible on homepage
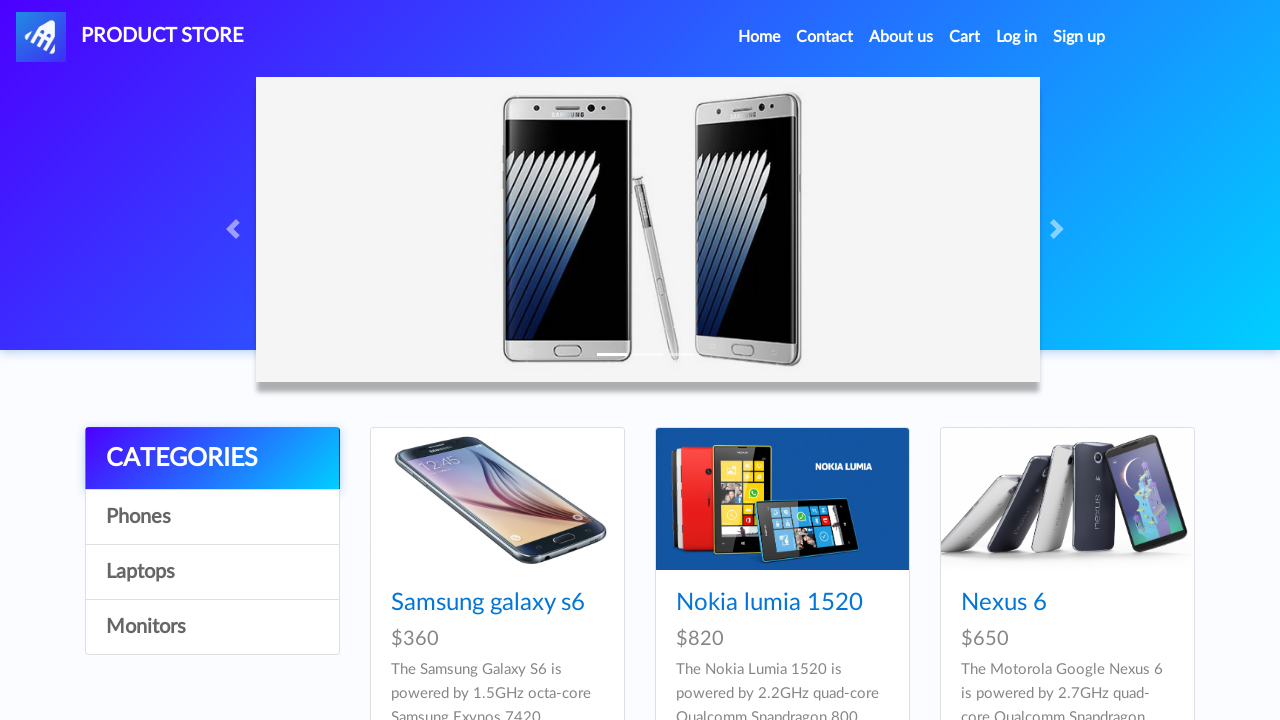

Retrieved all product card elements from the page
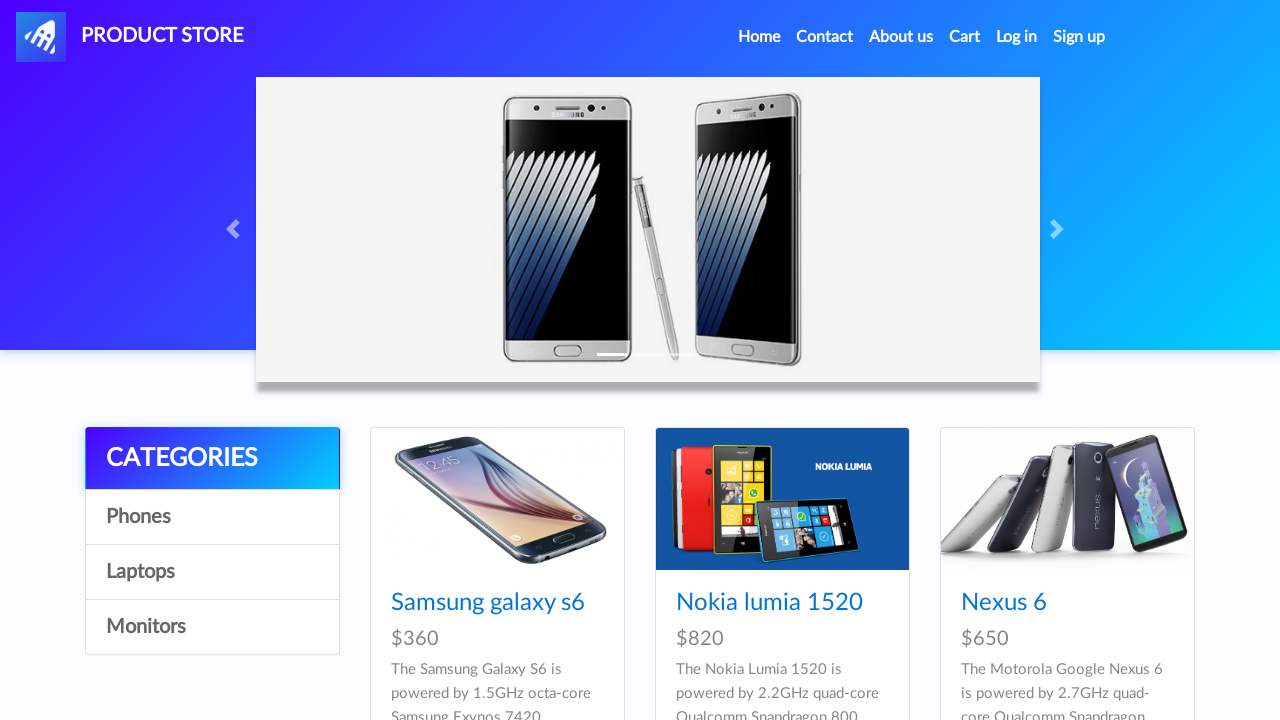

Verified that homepage displays 9 product(s)
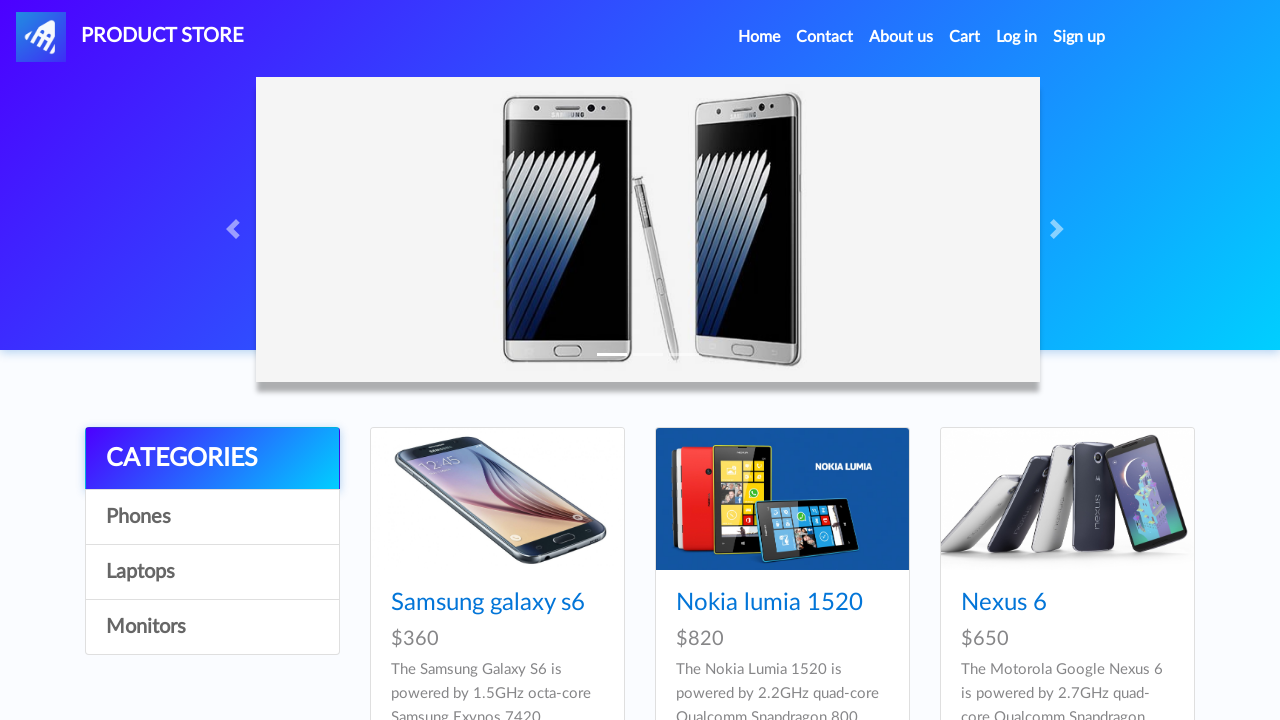

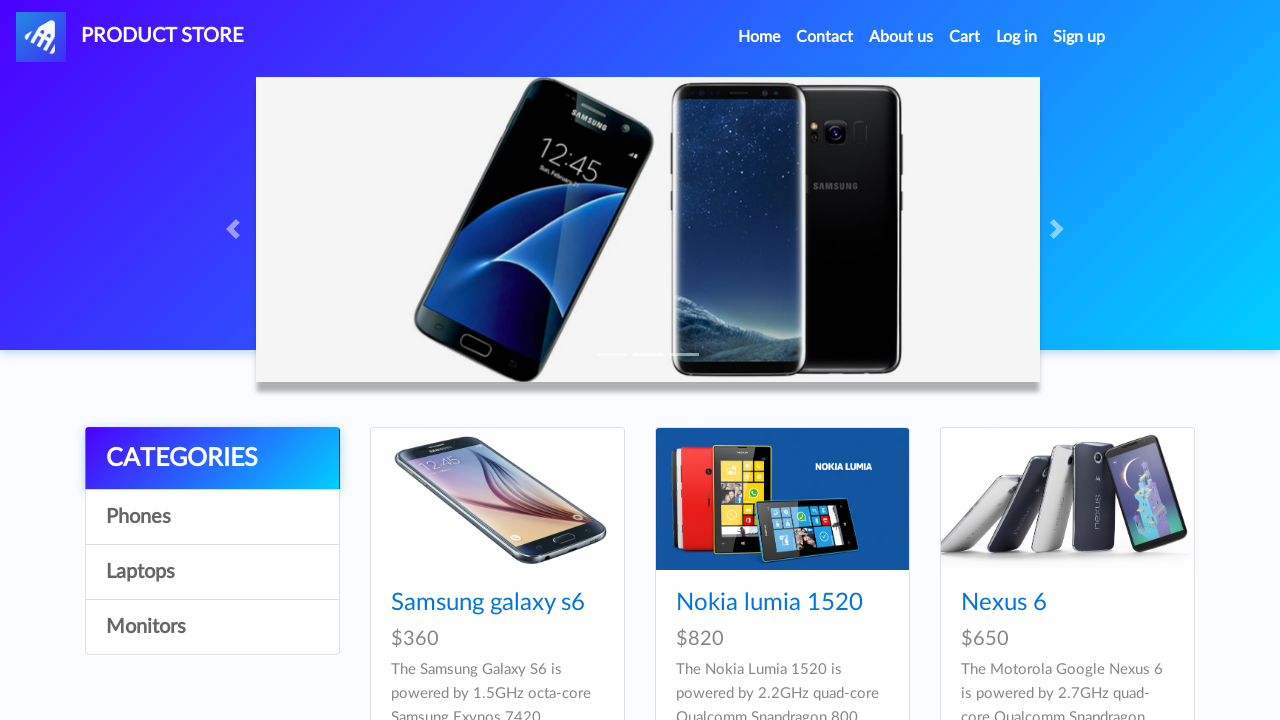